Navigates to the Aerem partner portal homepage and waits for the page to load.

Starting URL: https://partner.aerem.co/

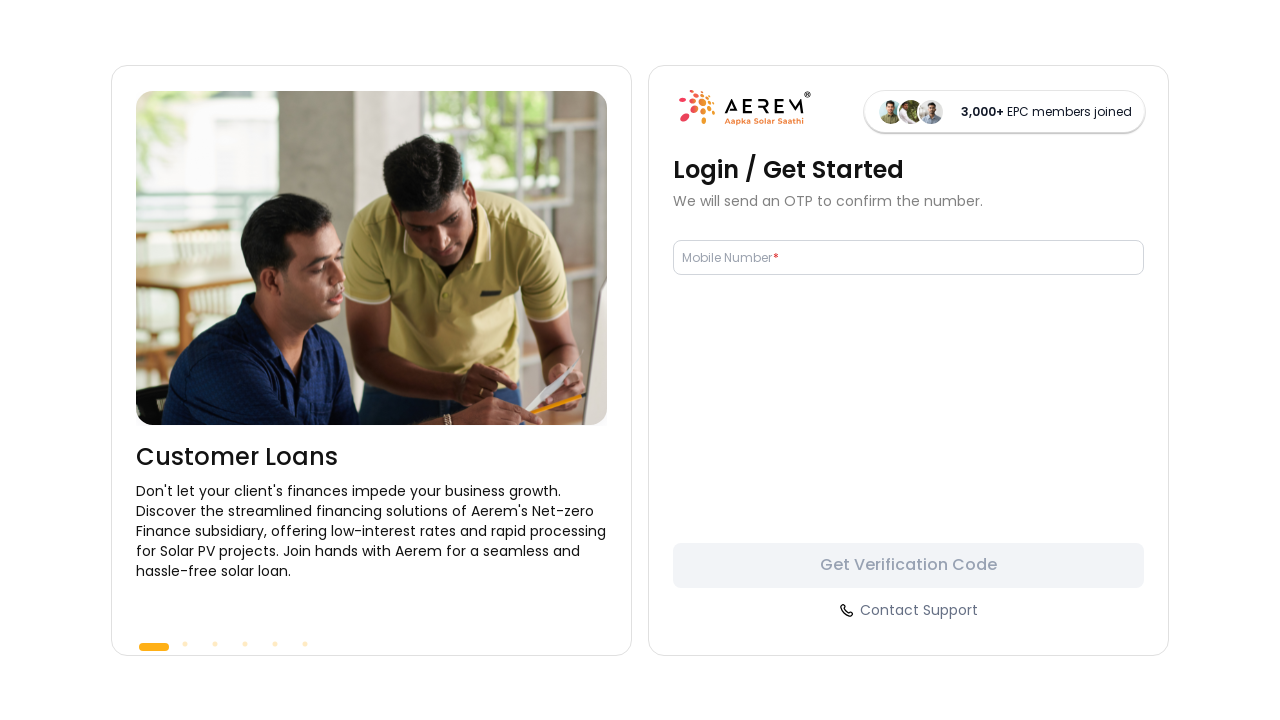

Navigated to Aerem partner portal homepage
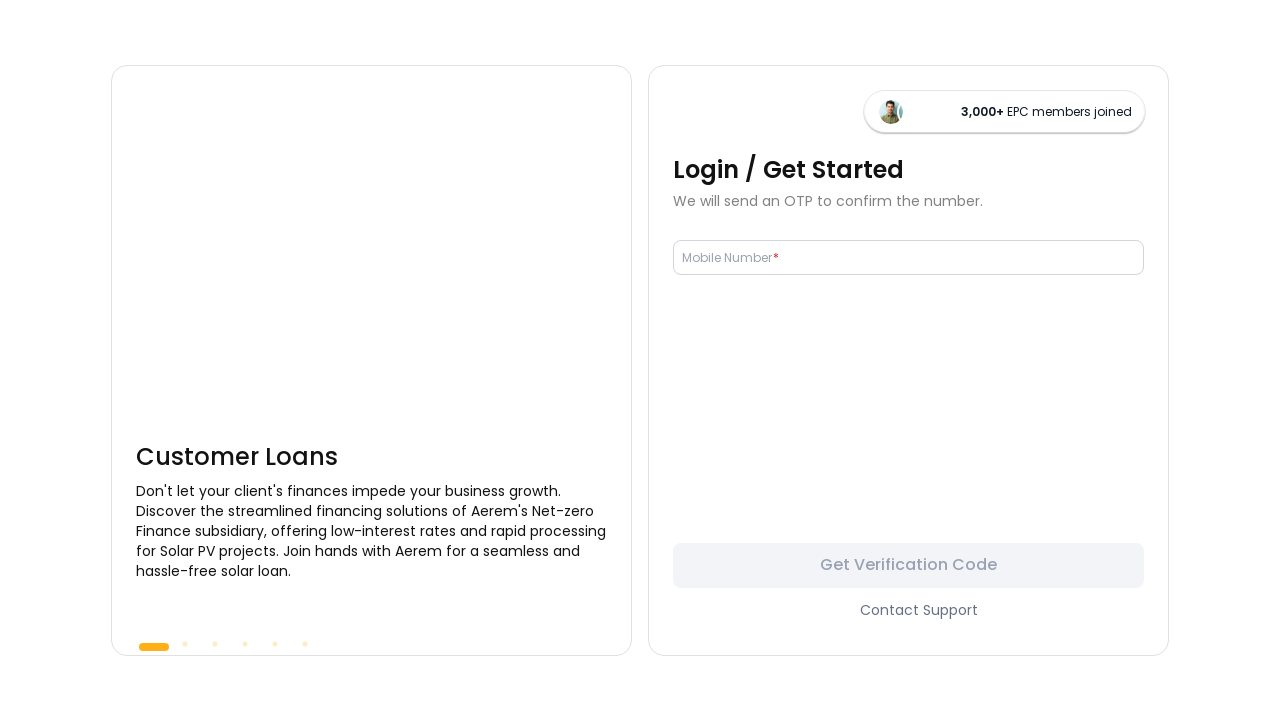

Page fully loaded (domcontentloaded)
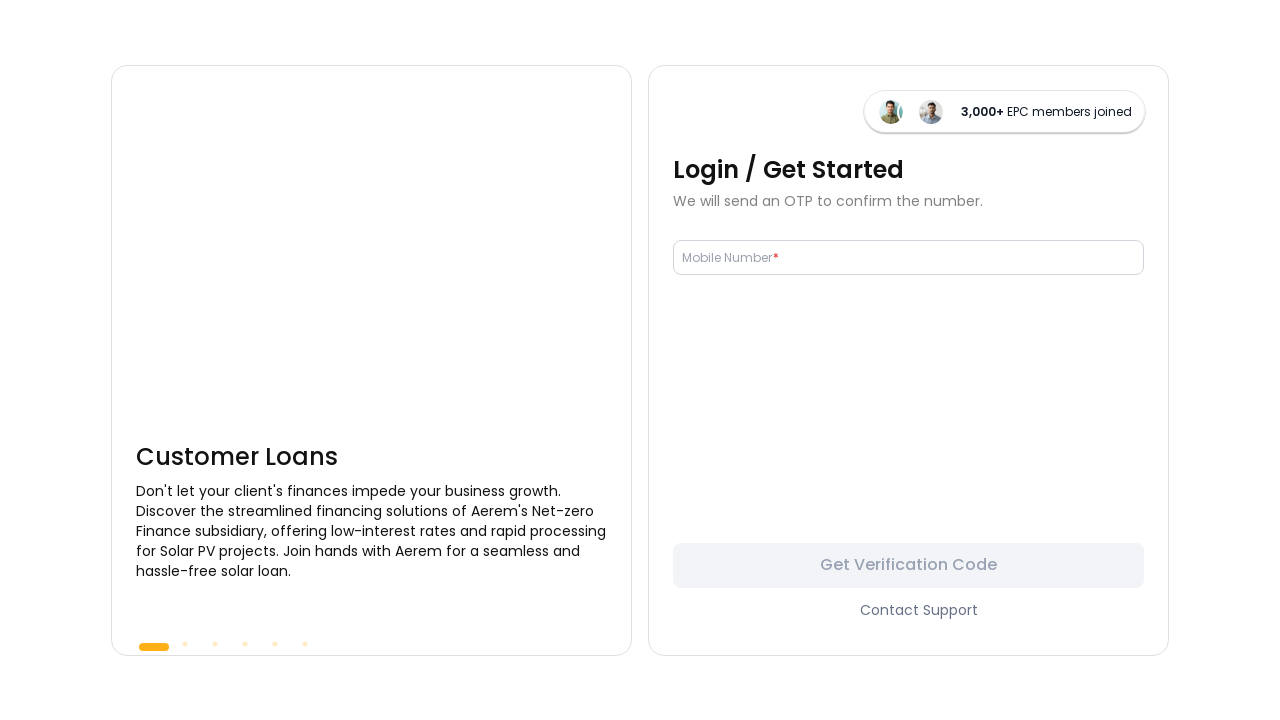

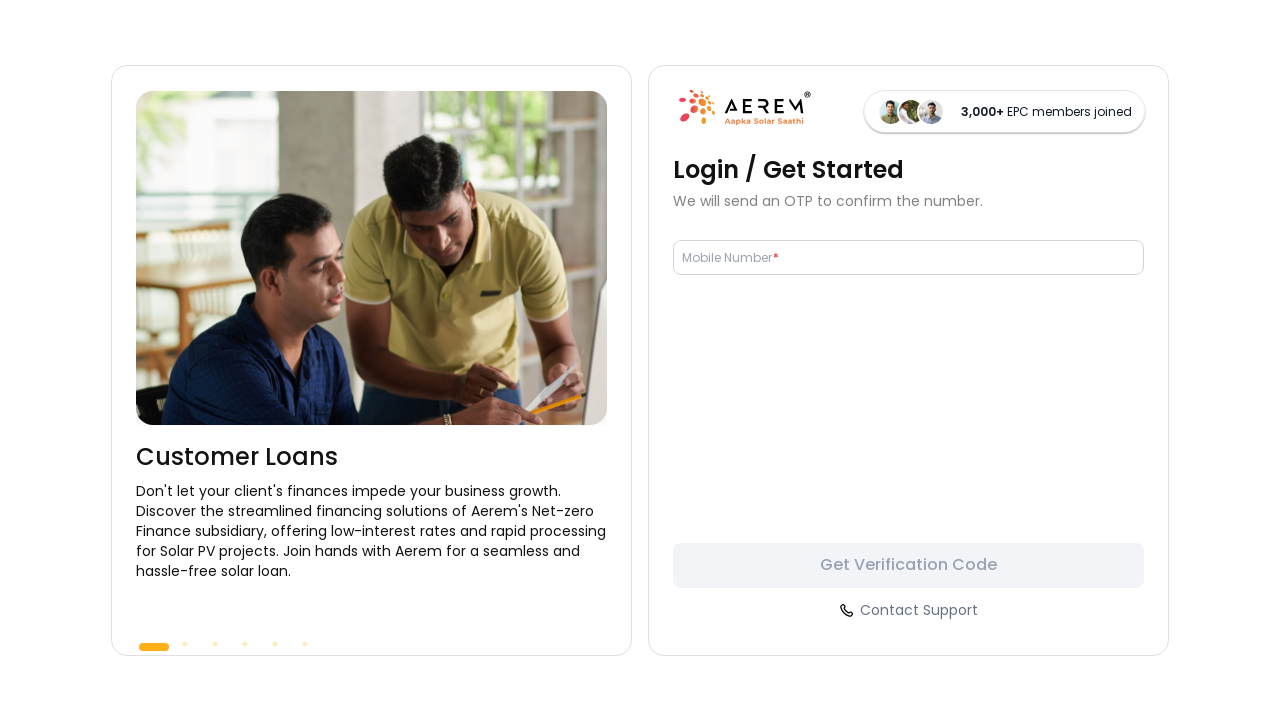